Solves a math captcha by extracting a value from an element attribute, calculating the result, and submitting the form with checkbox selections

Starting URL: http://suninjuly.github.io/get_attribute.html

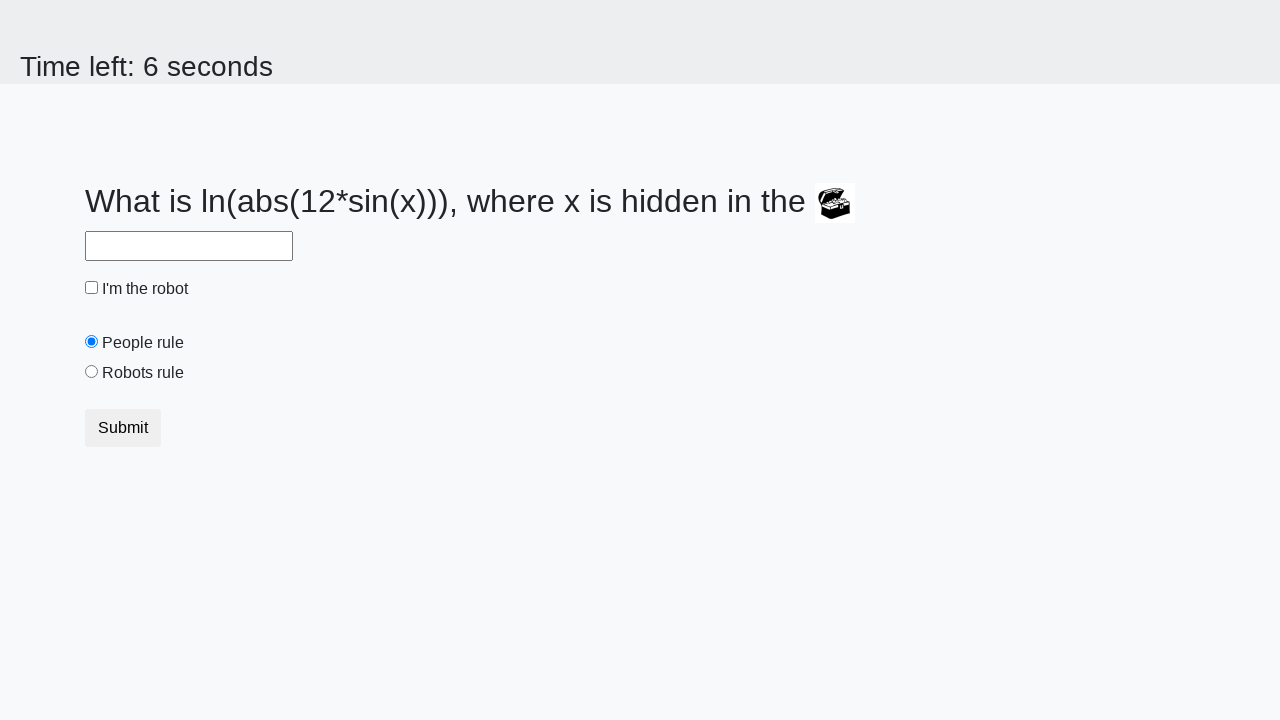

Located treasure element
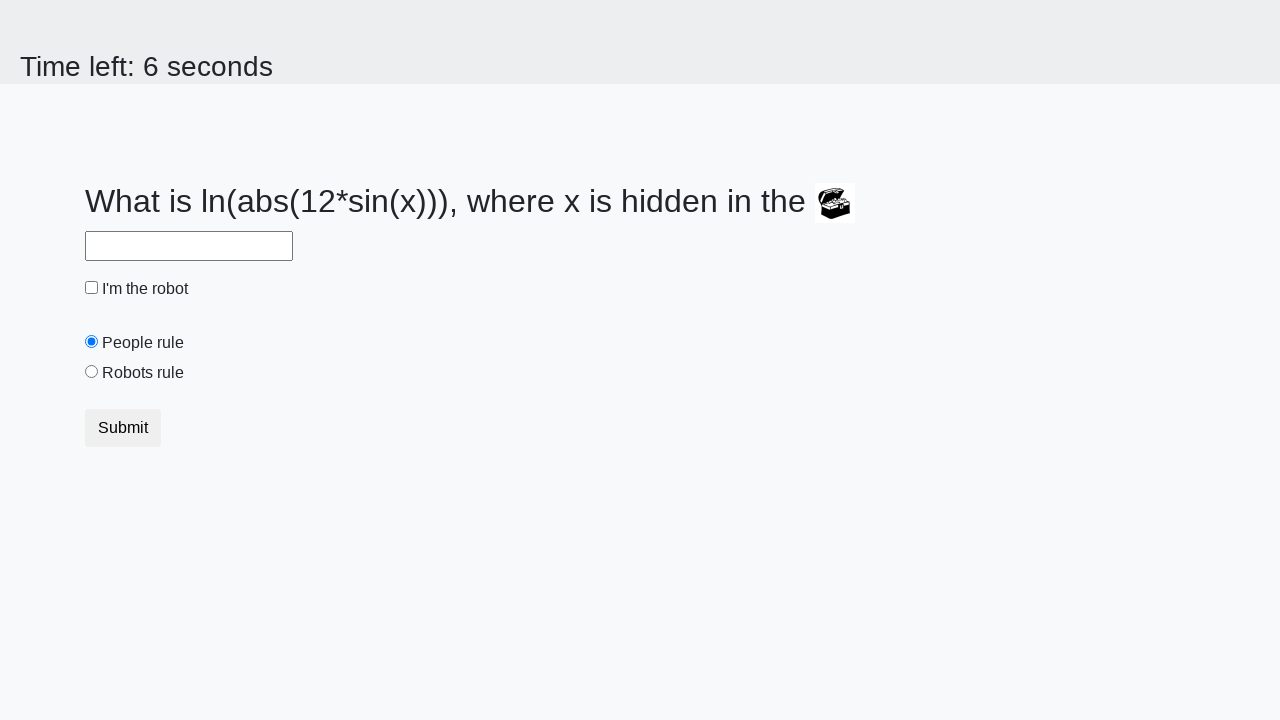

Extracted valuex attribute: 647
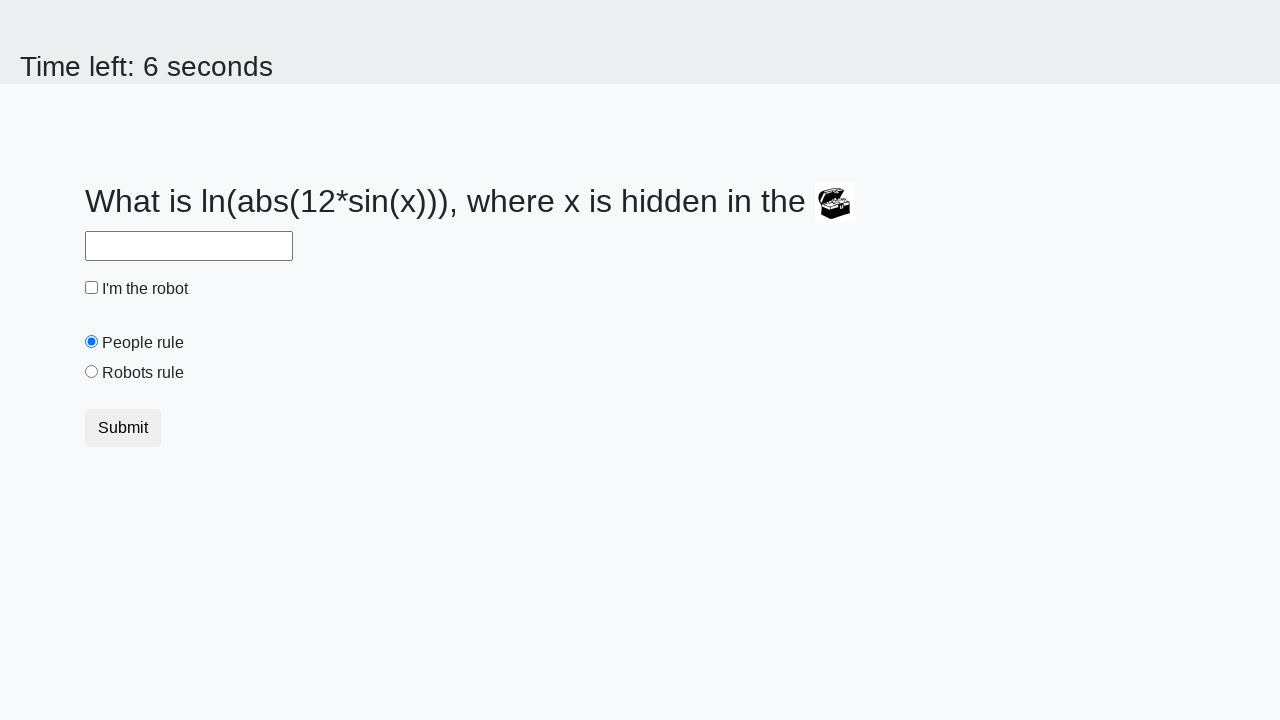

Calculated math captcha result: 0.696917632875485
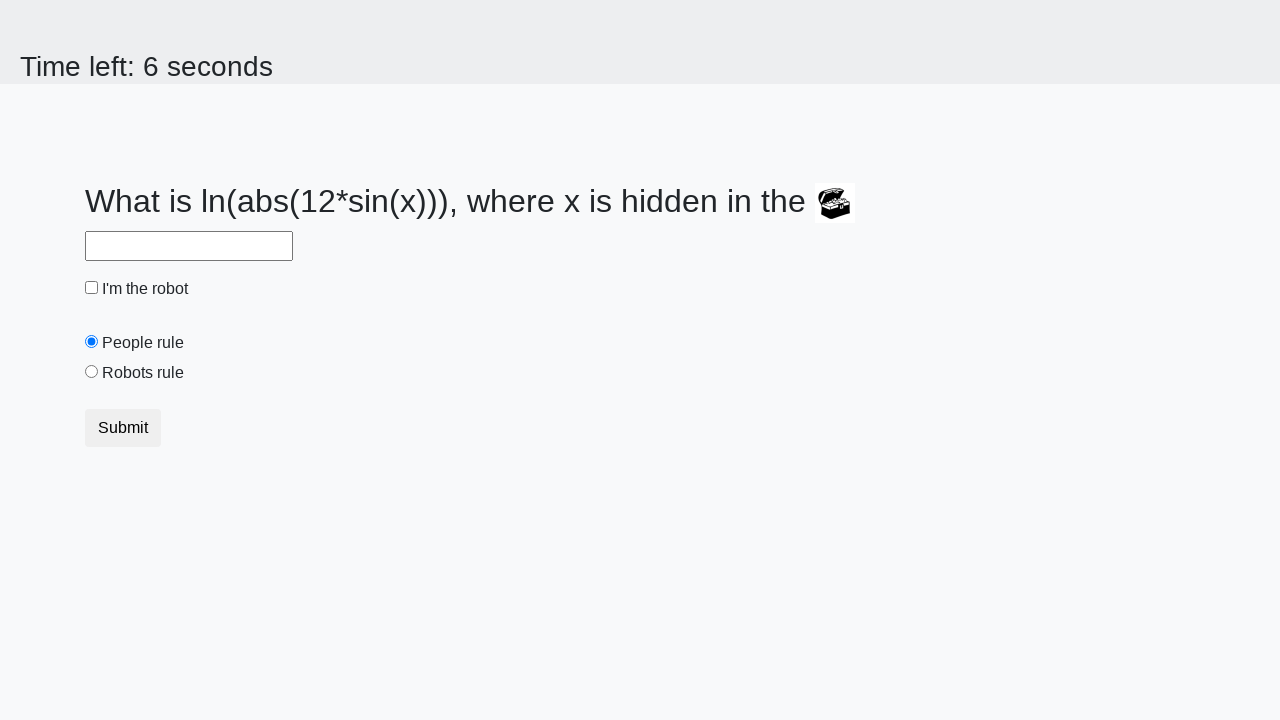

Filled answer field with calculated result on #answer
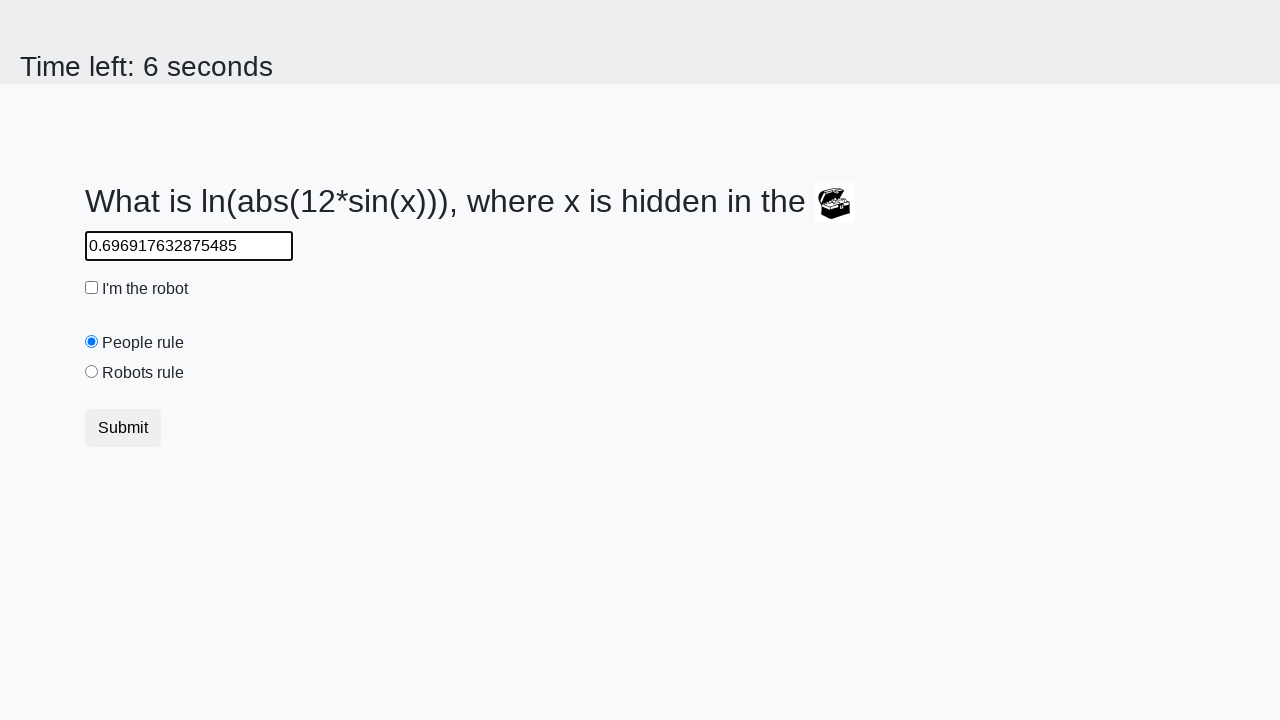

Clicked robot checkbox at (92, 288) on #robotCheckbox
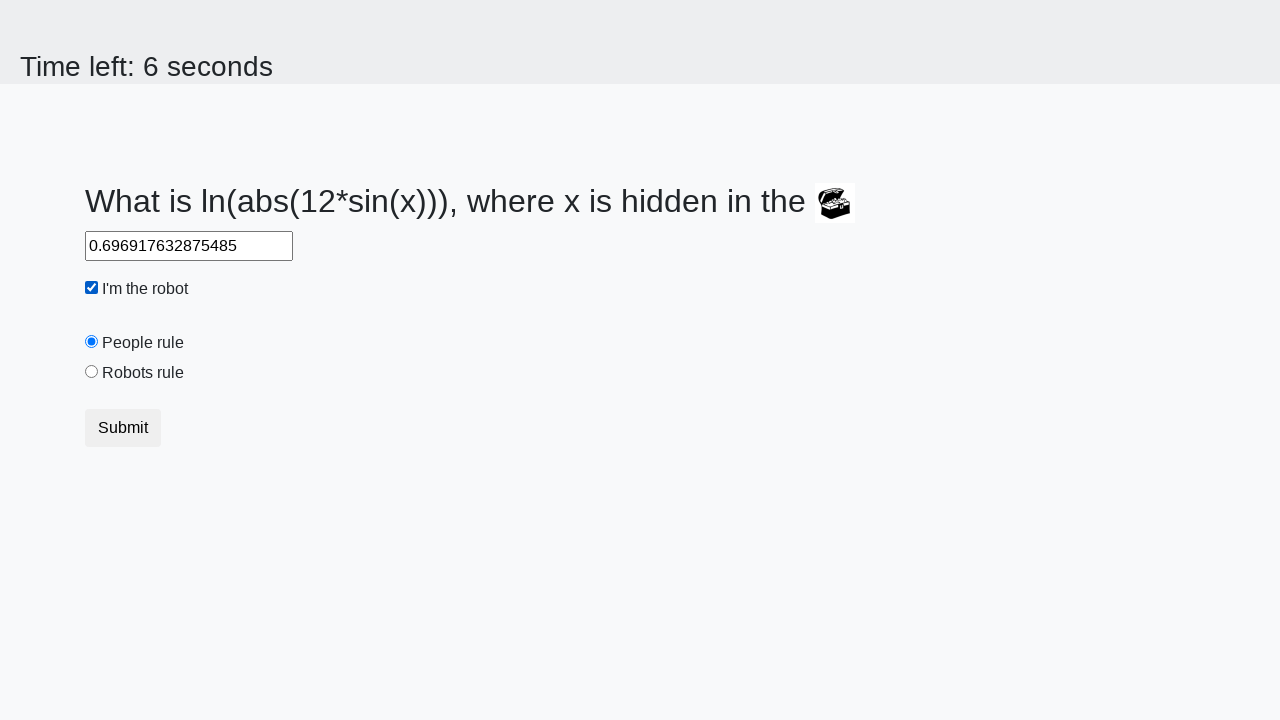

Clicked robots rule radio button at (92, 372) on #robotsRule
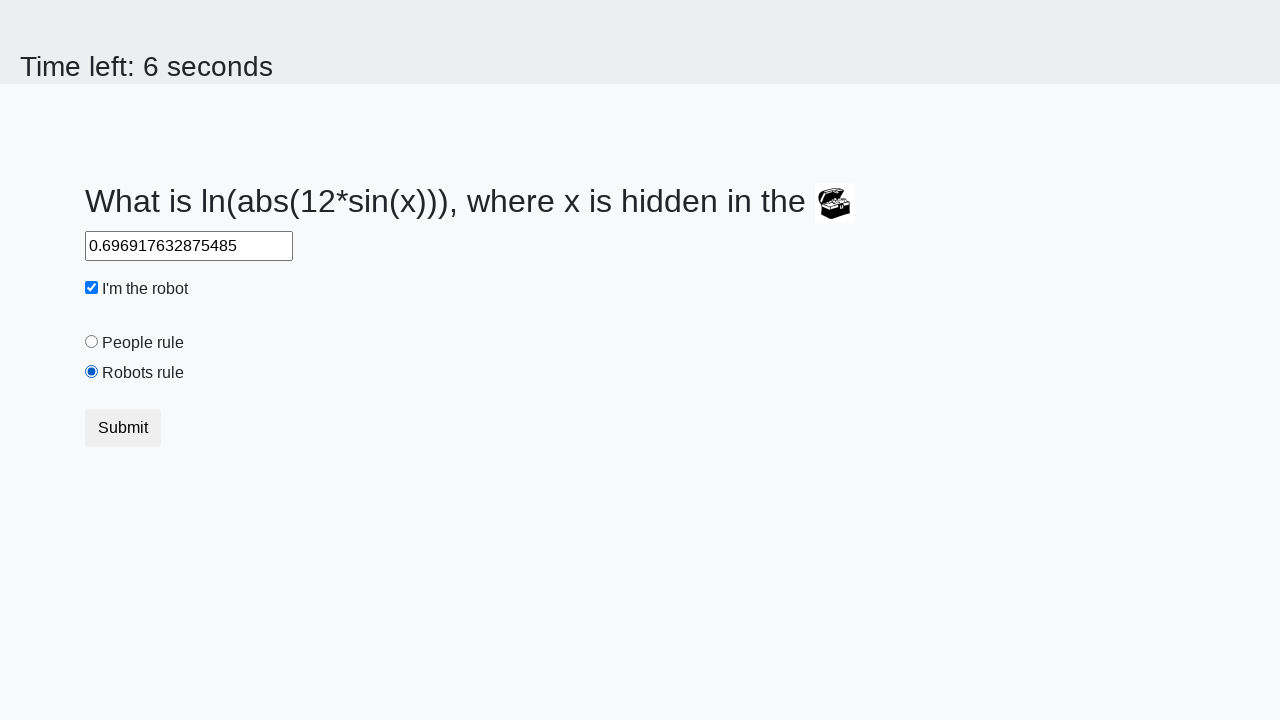

Clicked submit button at (123, 428) on .btn.btn-default
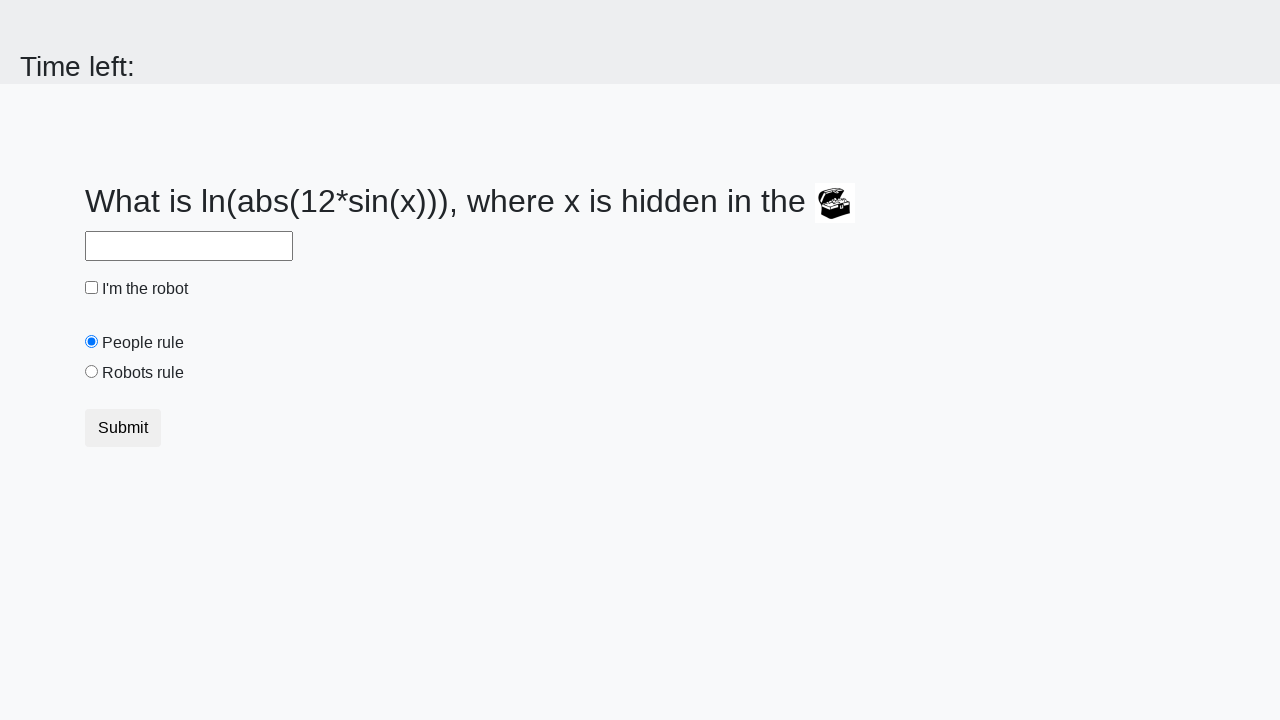

Set up alert dialog handler
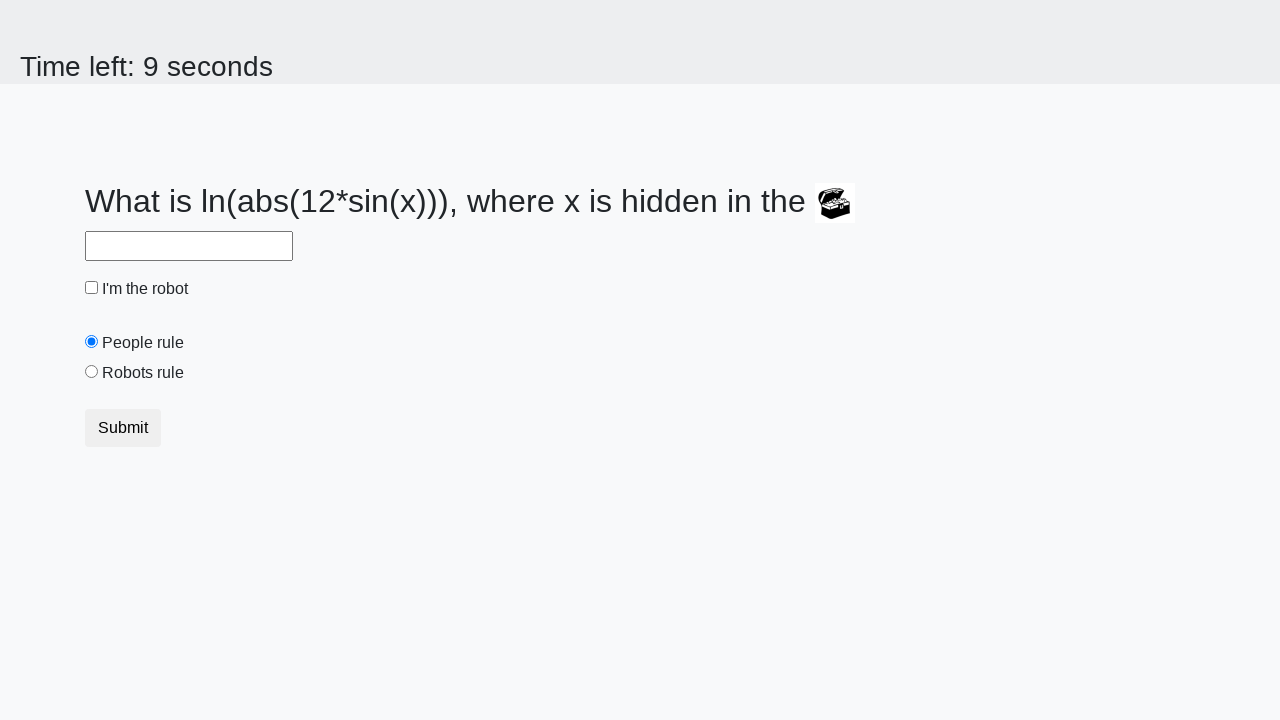

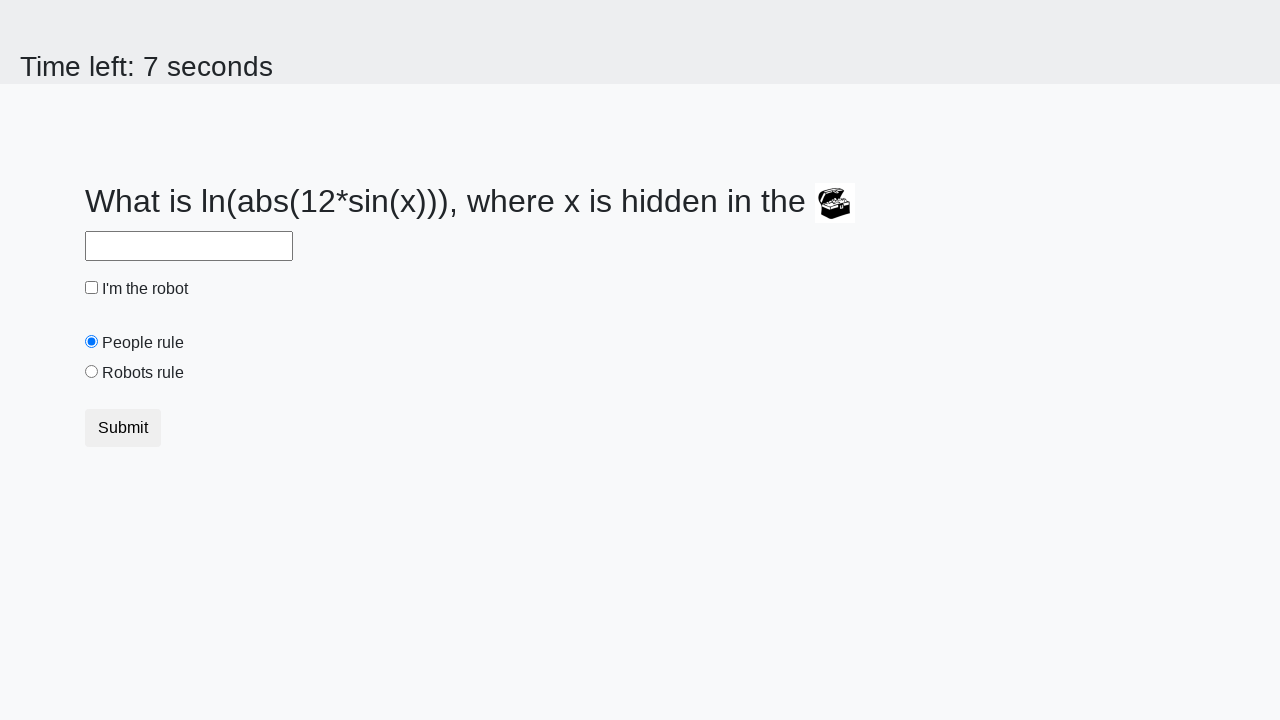